Tests drag and drop functionality by dragging an element and dropping it onto a target area, then verifies the text changes from "Drop Here" to "Dropped!"

Starting URL: https://demoqa.com/droppable

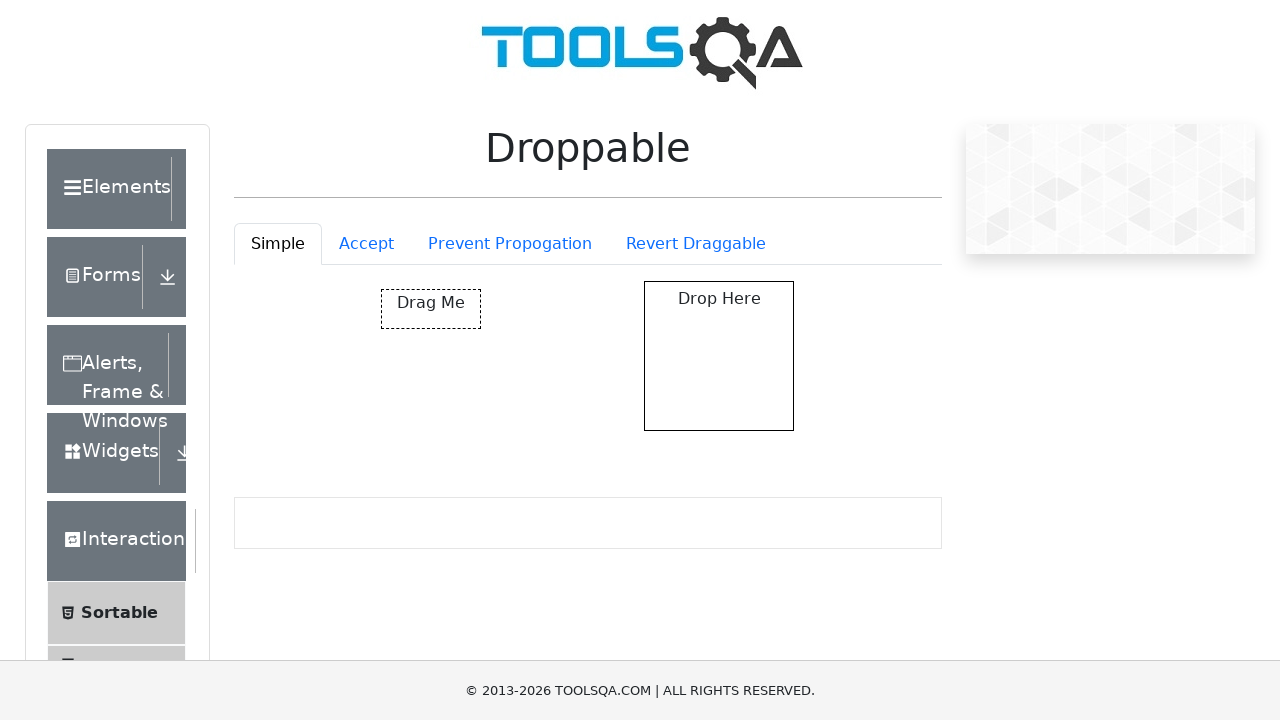

Located the draggable element
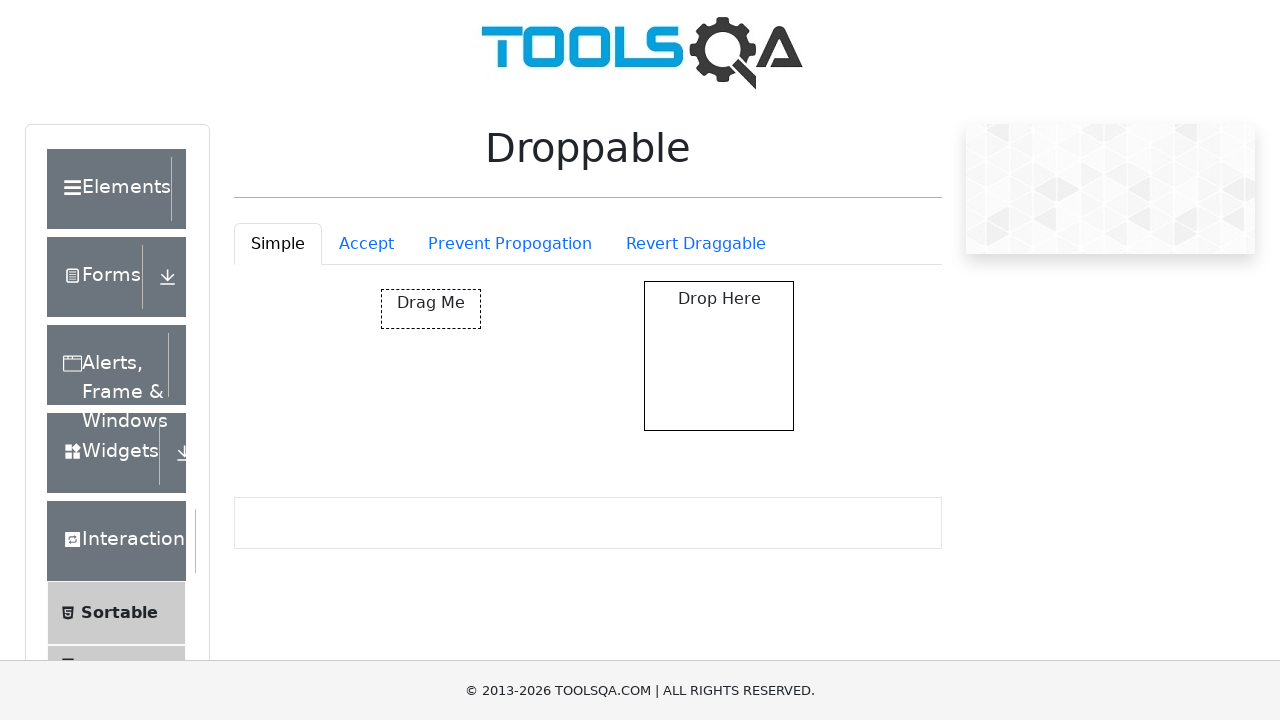

Located the droppable target element
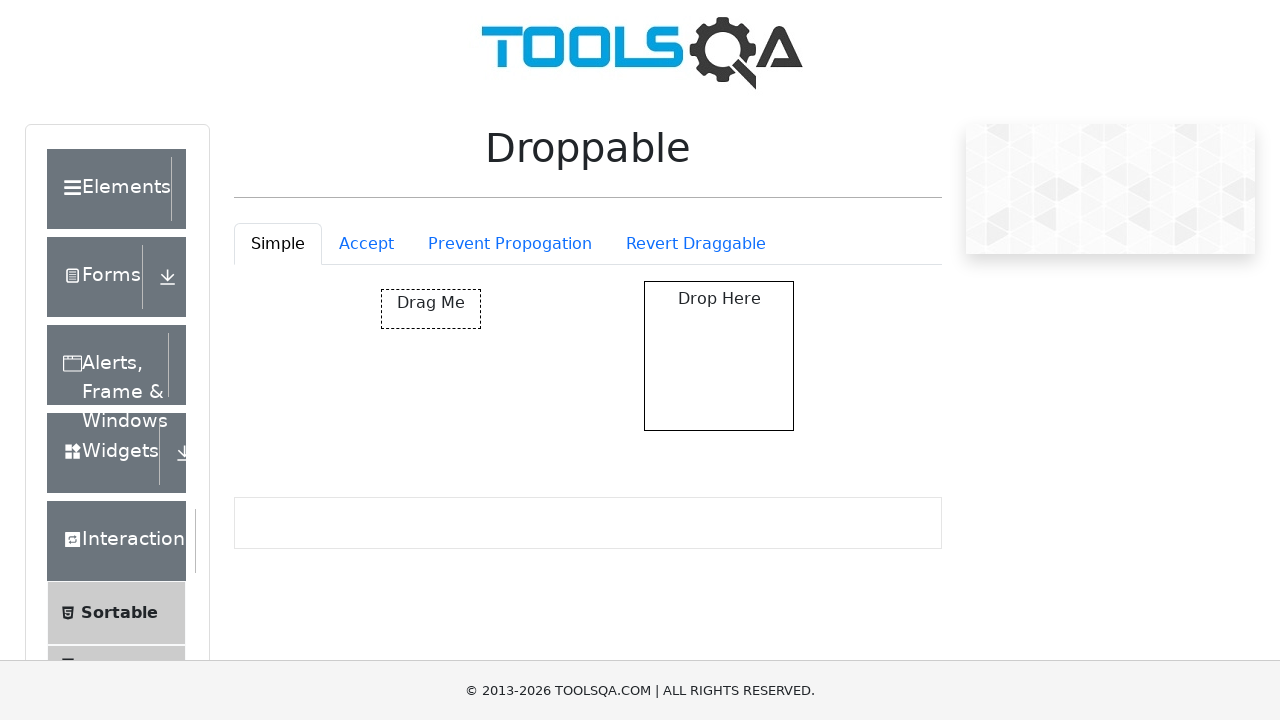

Dragged element and dropped it onto target area at (719, 356)
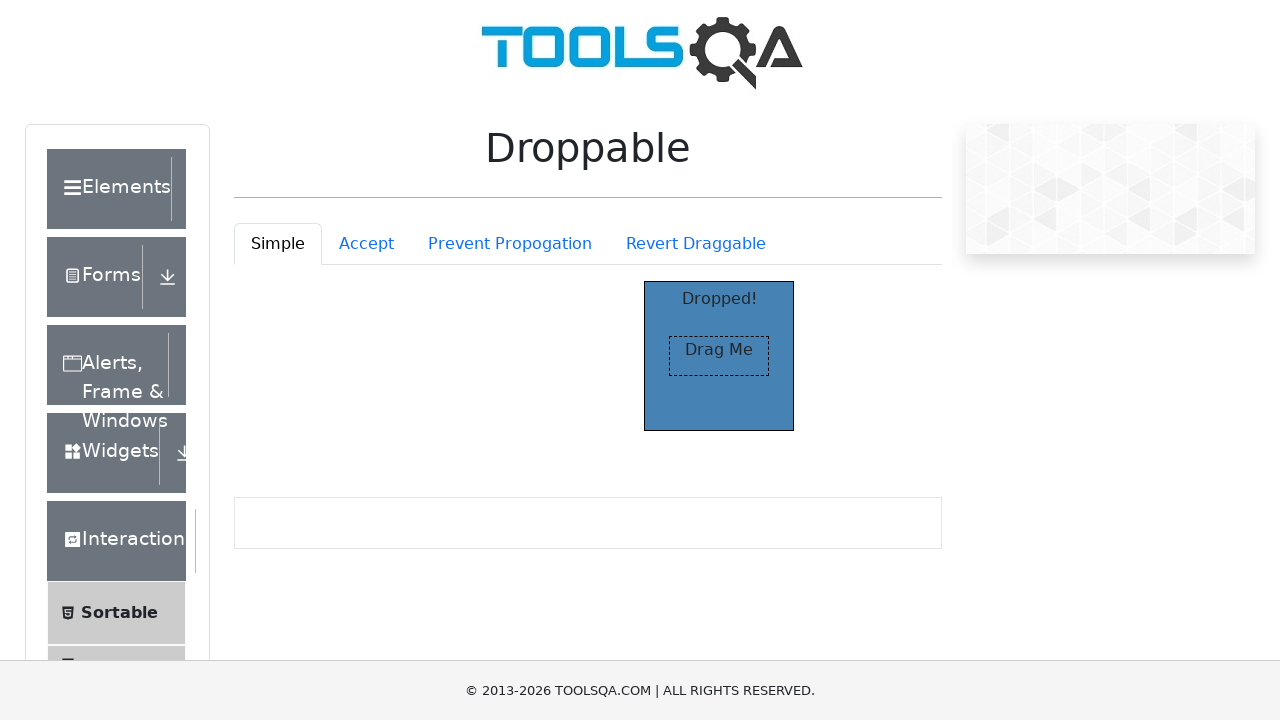

Located verification text 'Dropped!'
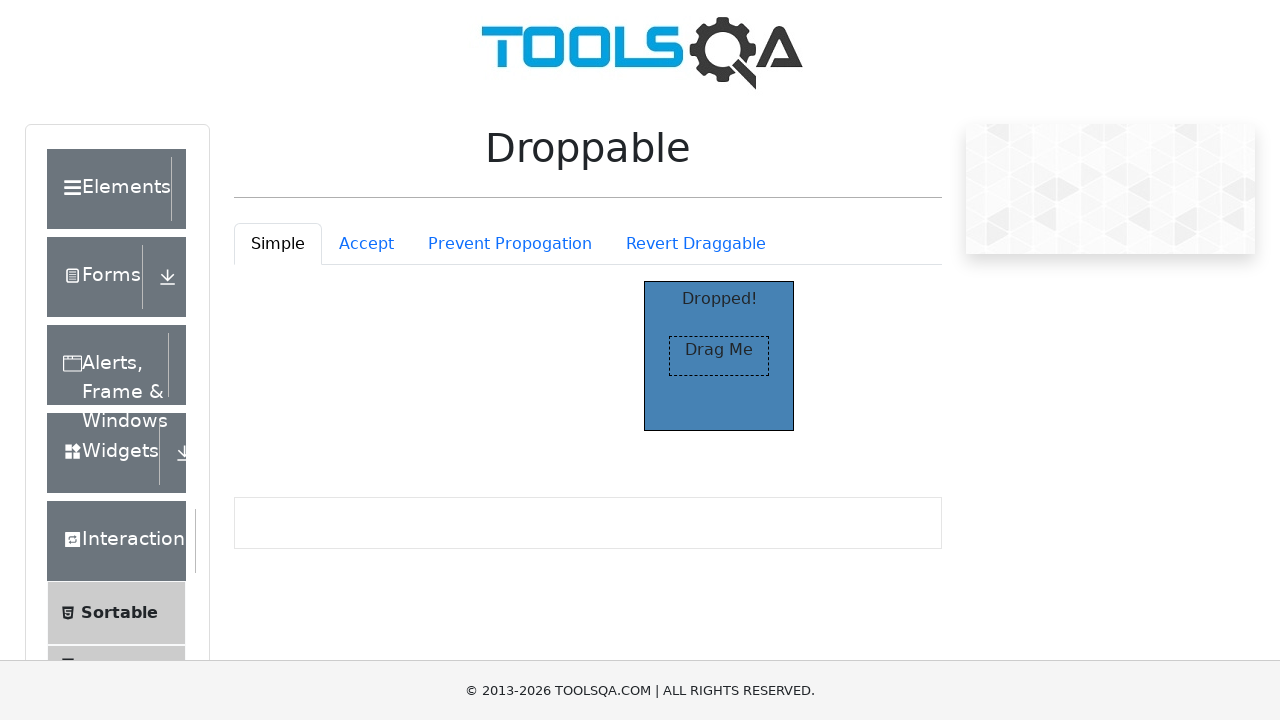

Verified that text changed from 'Drop Here' to 'Dropped!' after successful drop
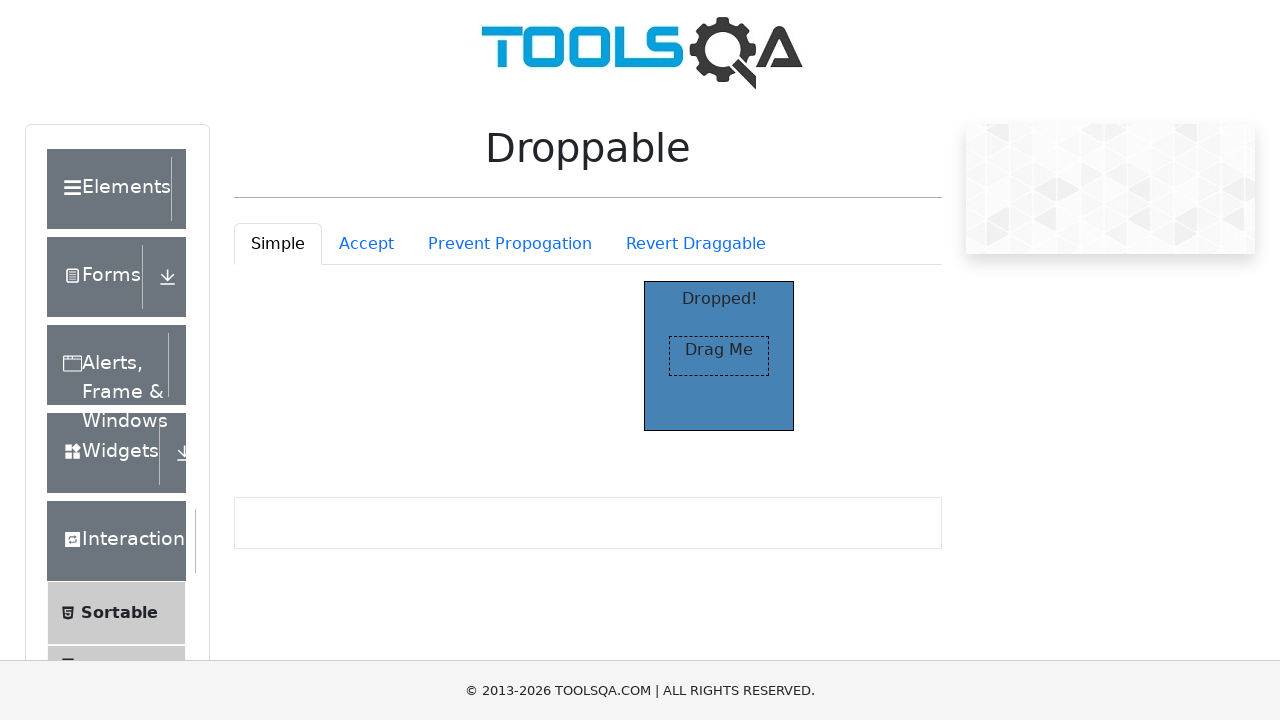

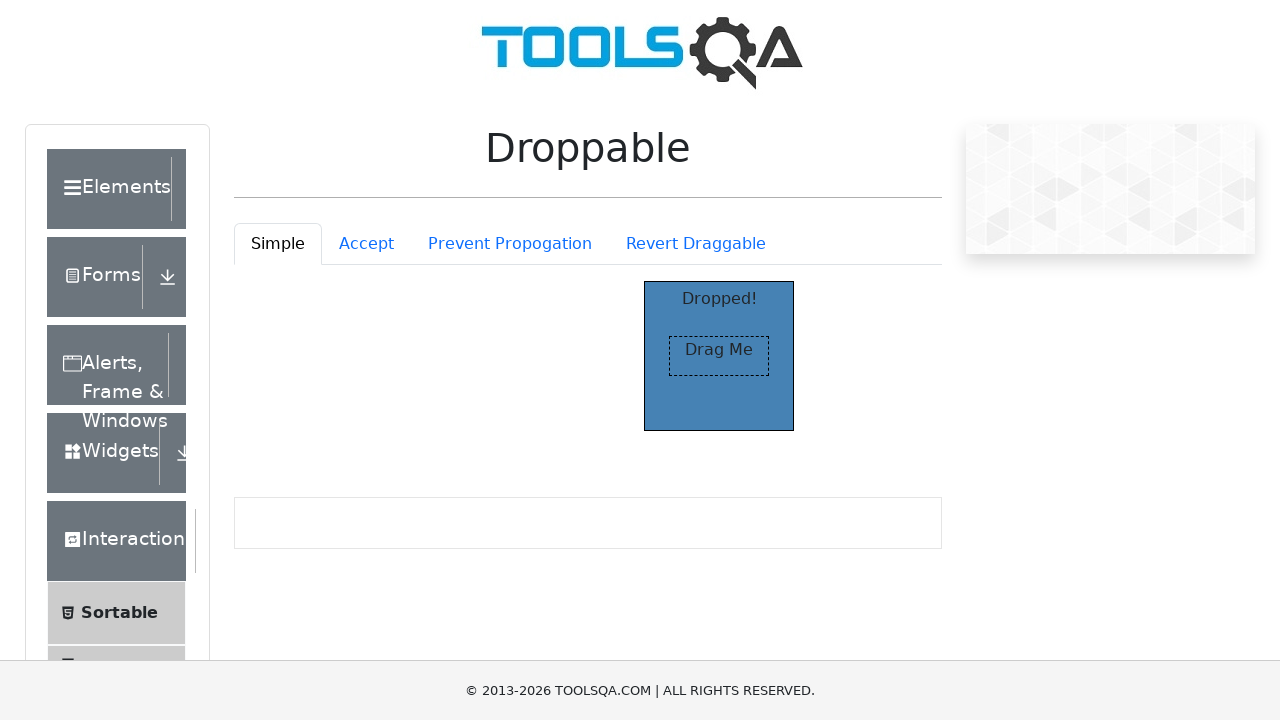